Navigates to CNBC homepage, checks for a breaking news button, clicks it if present, and waits for the article page to load with its title and body content.

Starting URL: https://www.cnbc.com/

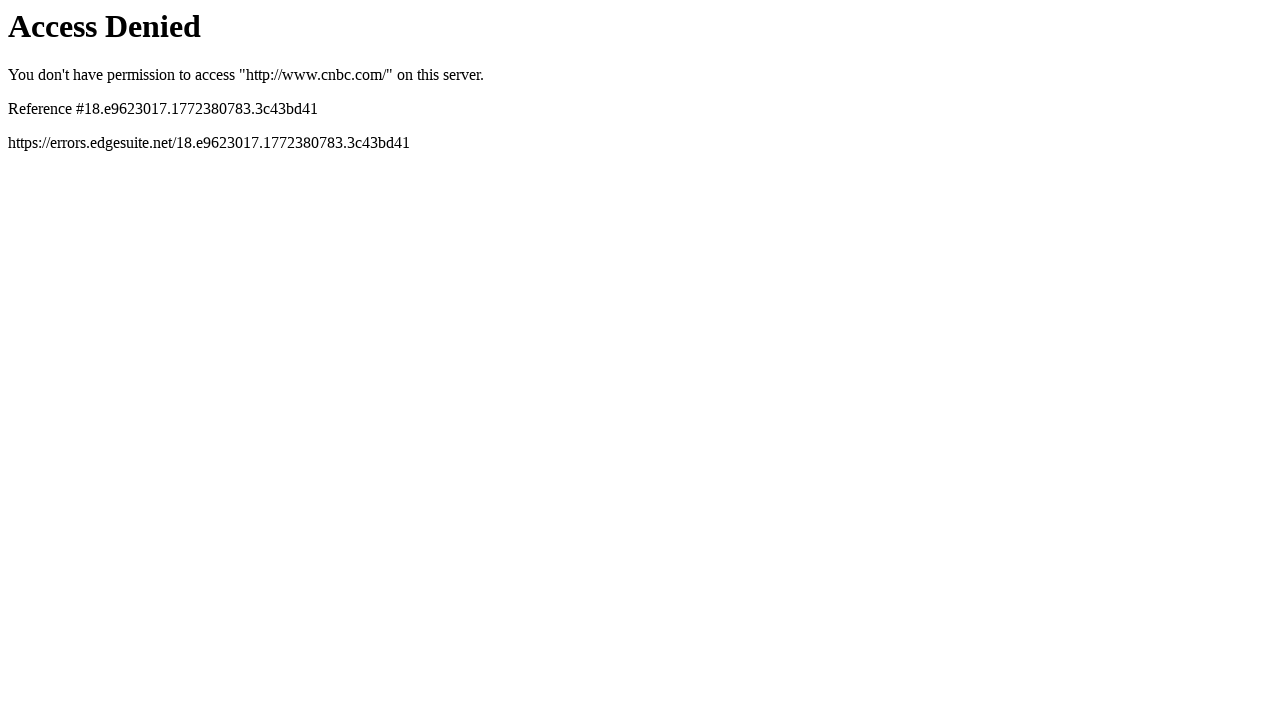

Navigated to CNBC homepage
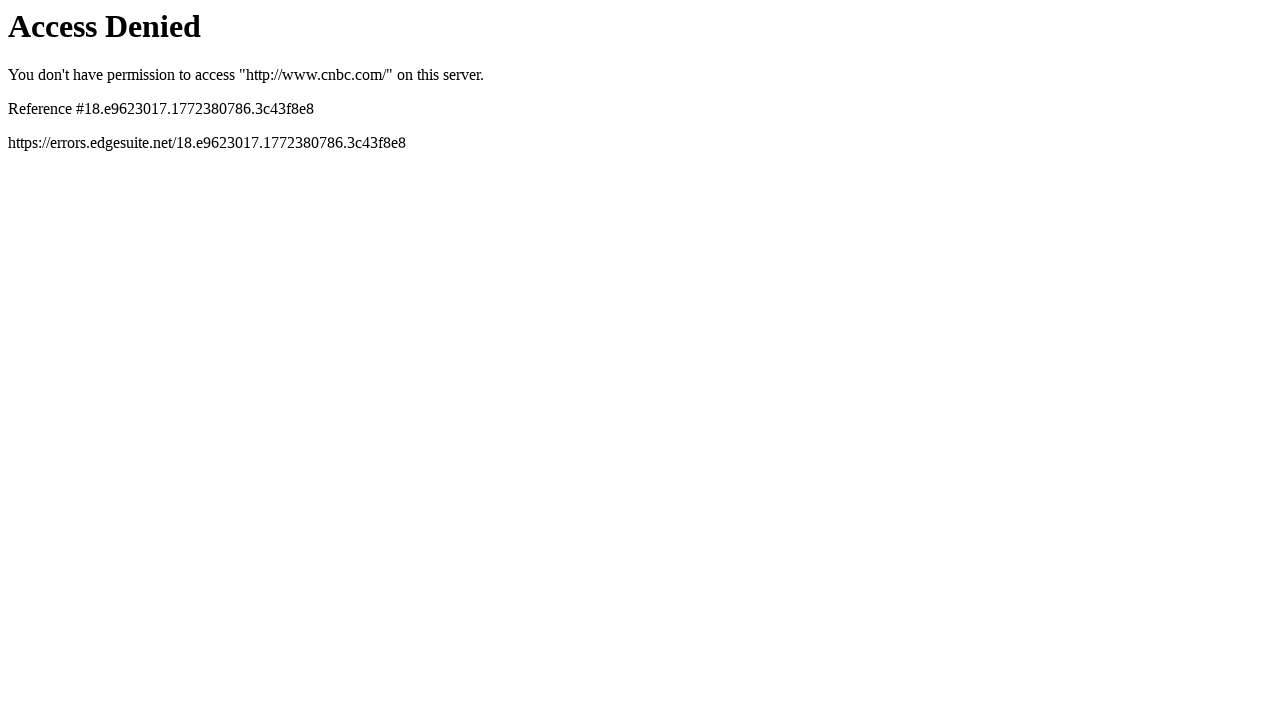

Located breaking news button element
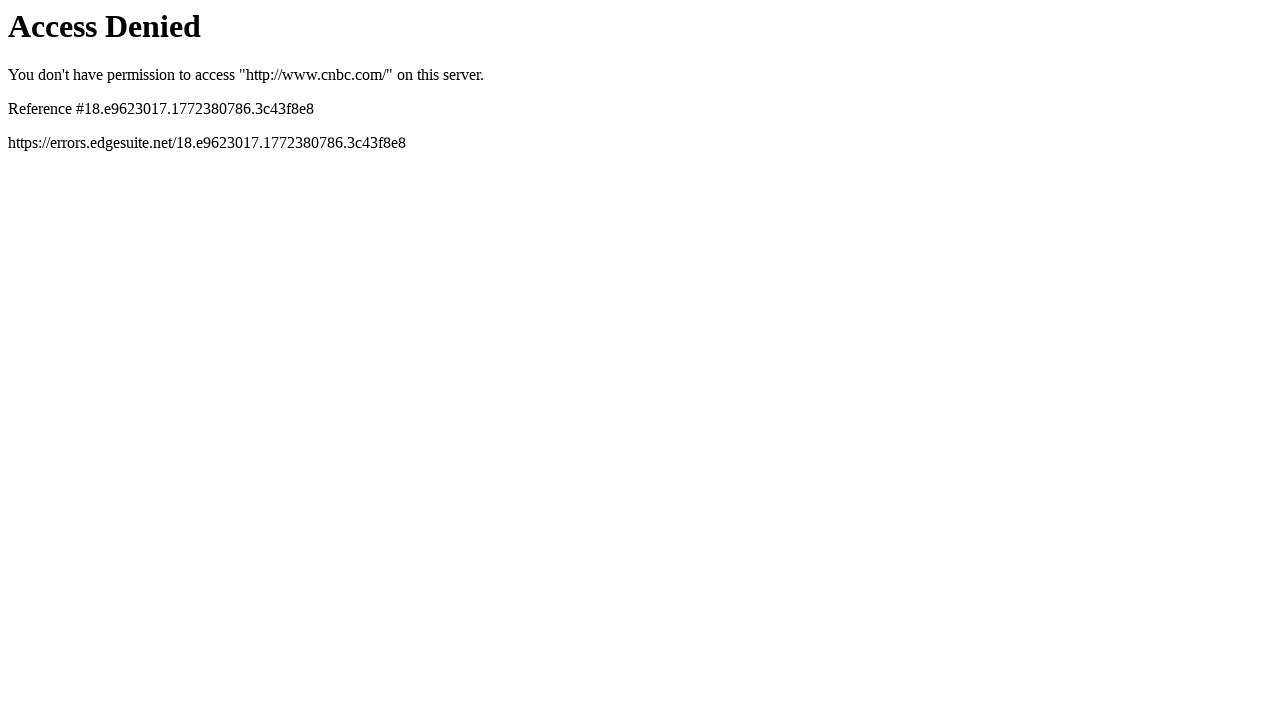

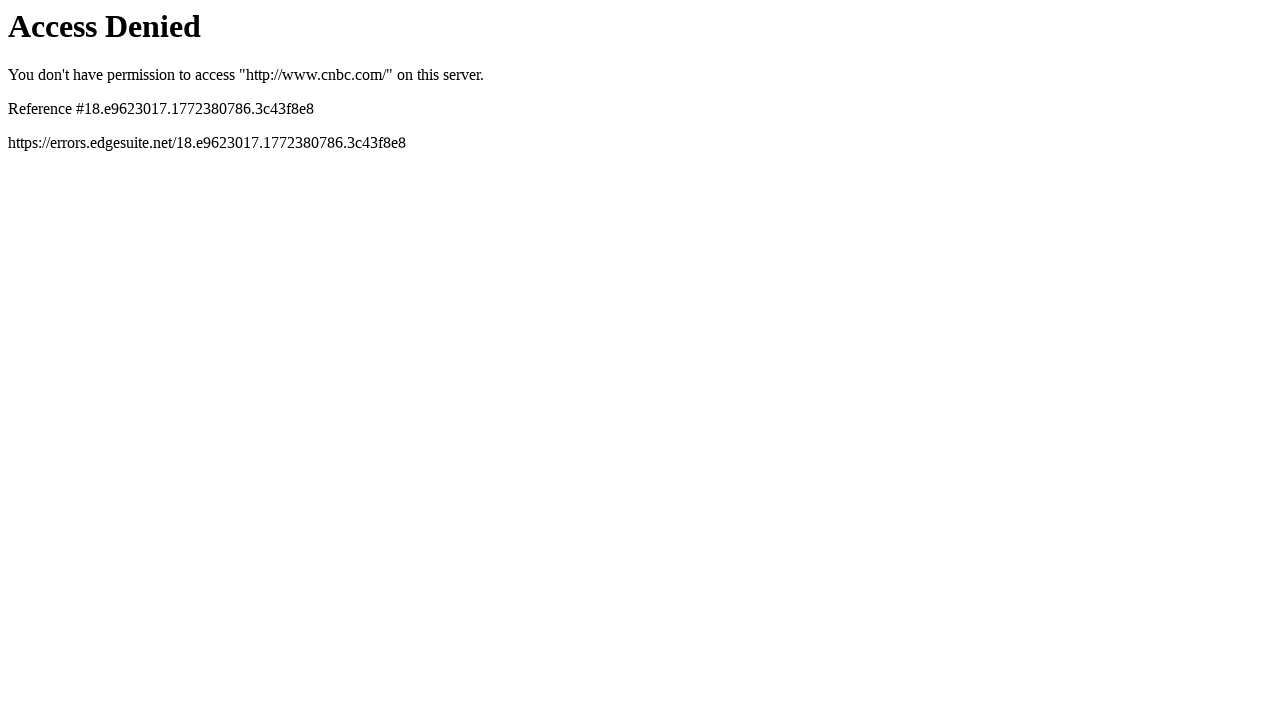